Tests multi-select dropdown by selecting multiple options by value and visible text

Starting URL: https://omayo.blogspot.com/

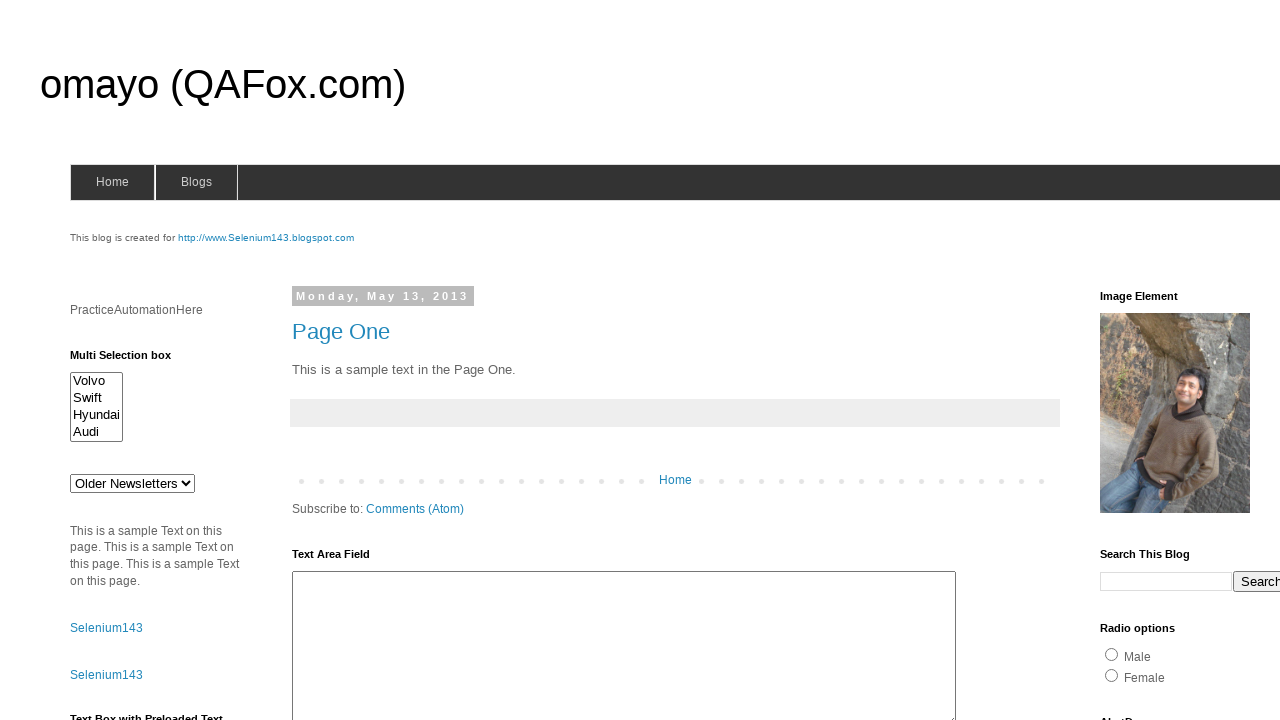

Multi-select dropdown element loaded
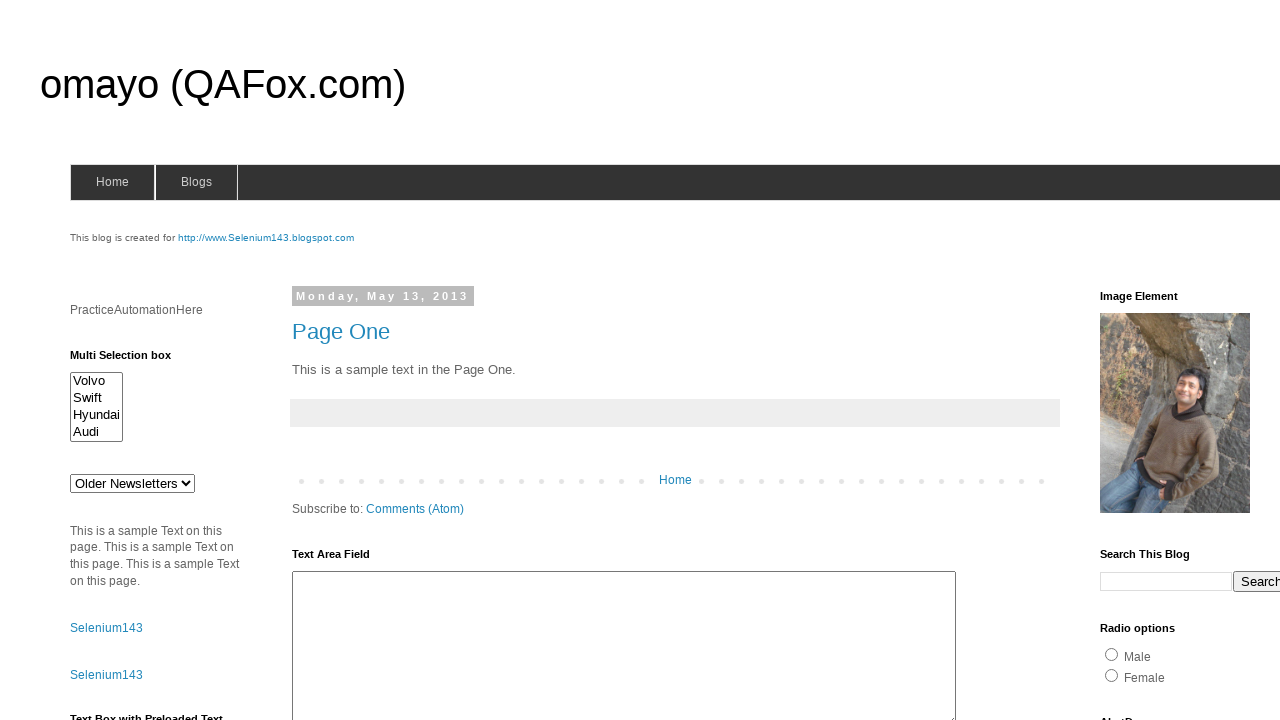

Selected option 'volvox' by value in multi-select dropdown on #multiselect1
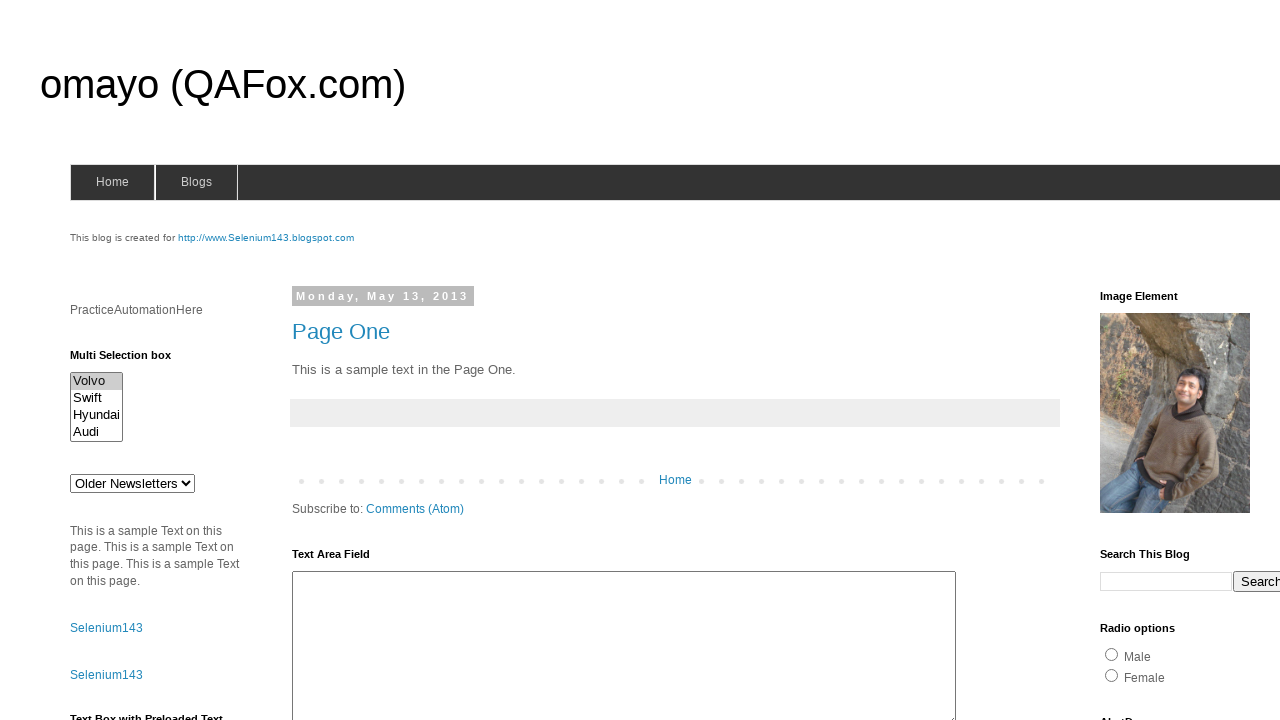

Selected option 'Audi' by visible text in multi-select dropdown on #multiselect1
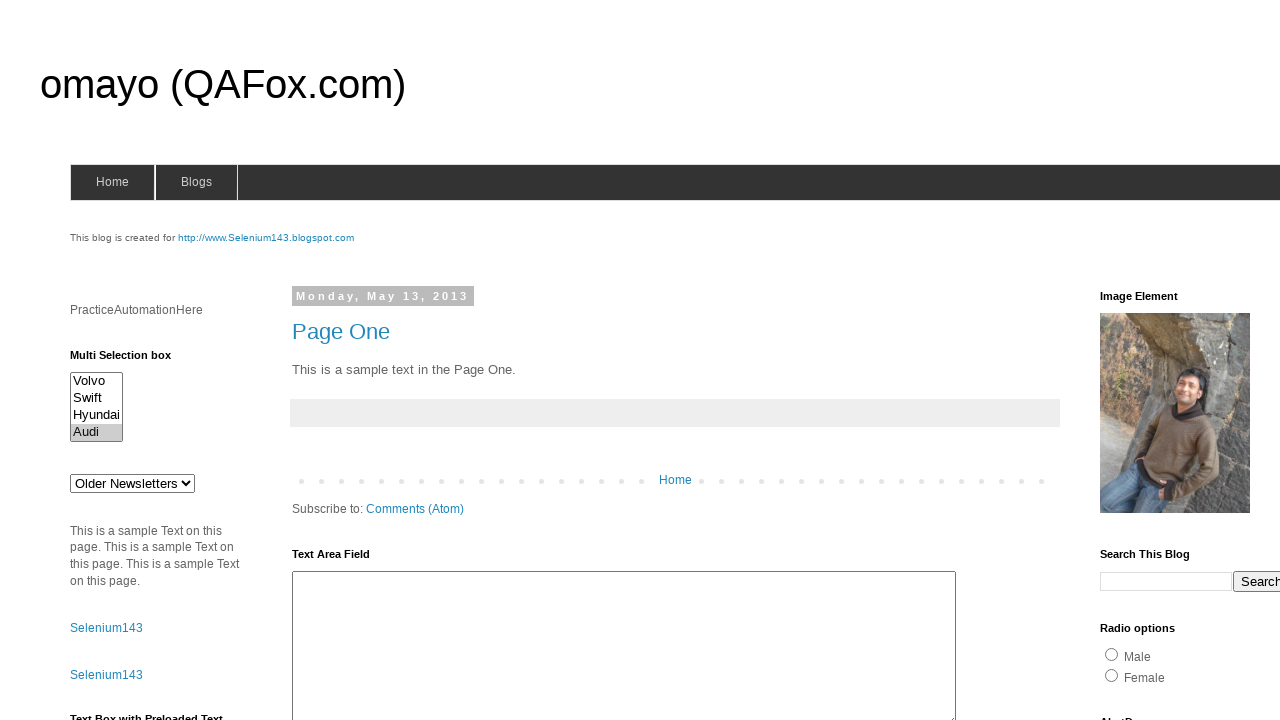

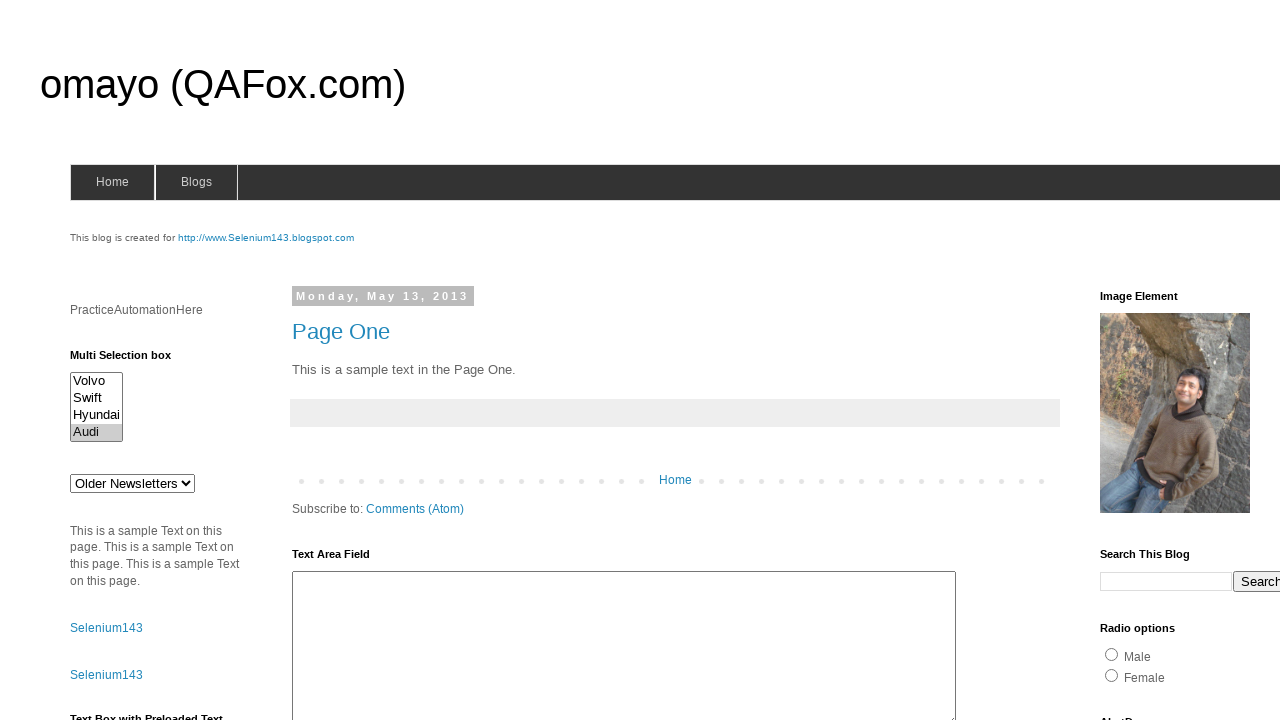